Tests alert popup handling by triggering a prompt alert, entering text into it, and accepting it

Starting URL: https://demoqa.com/alerts

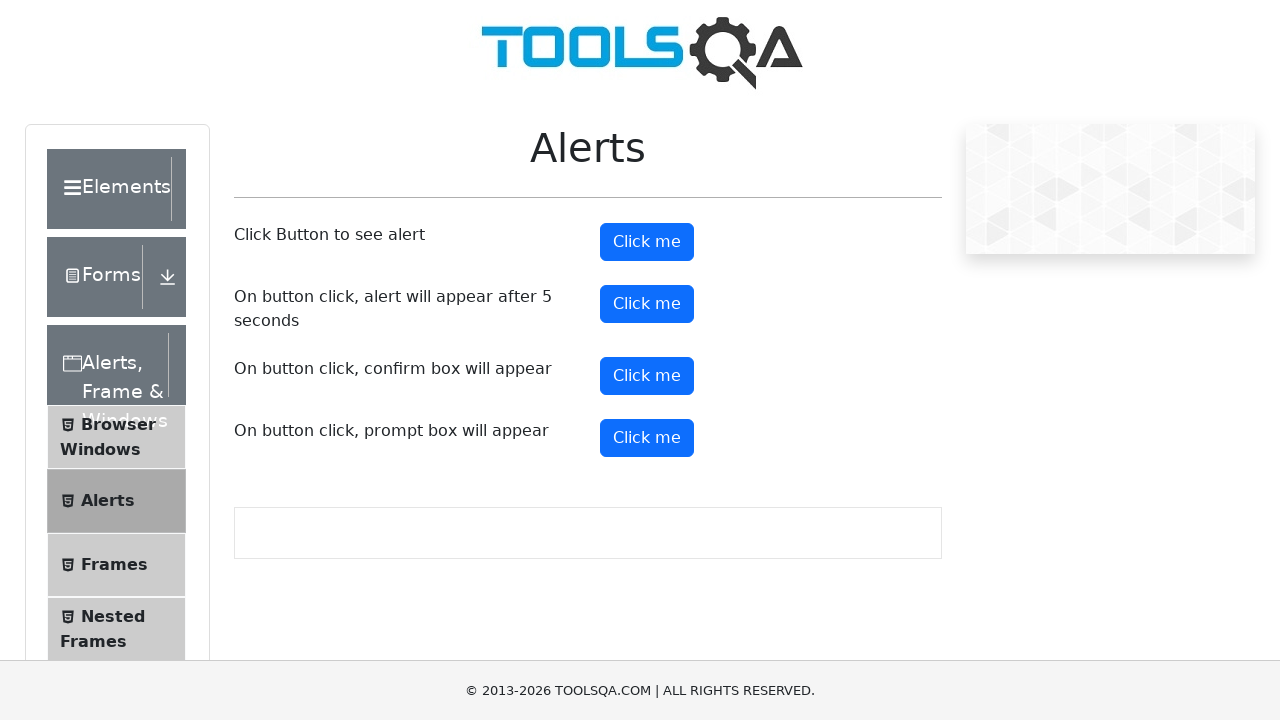

Scrolled down 455px to make prompt button visible
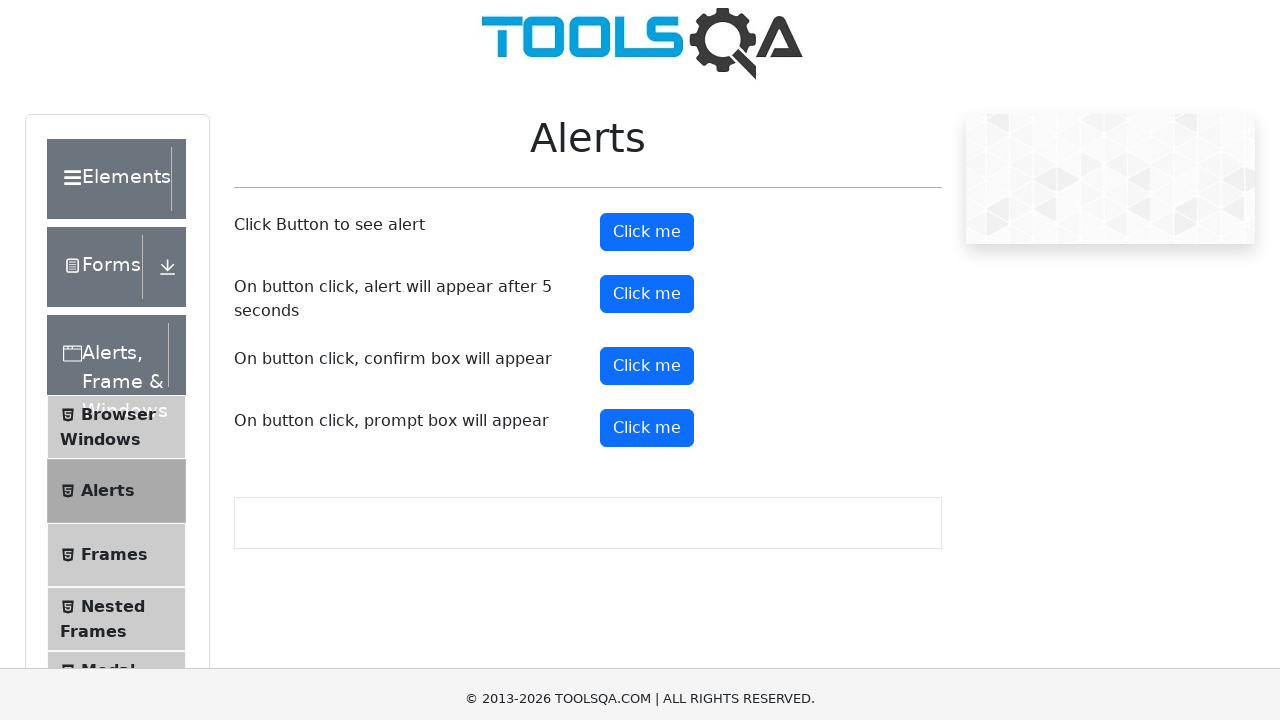

Clicked prompt button to trigger alert at (647, 44) on button#promtButton
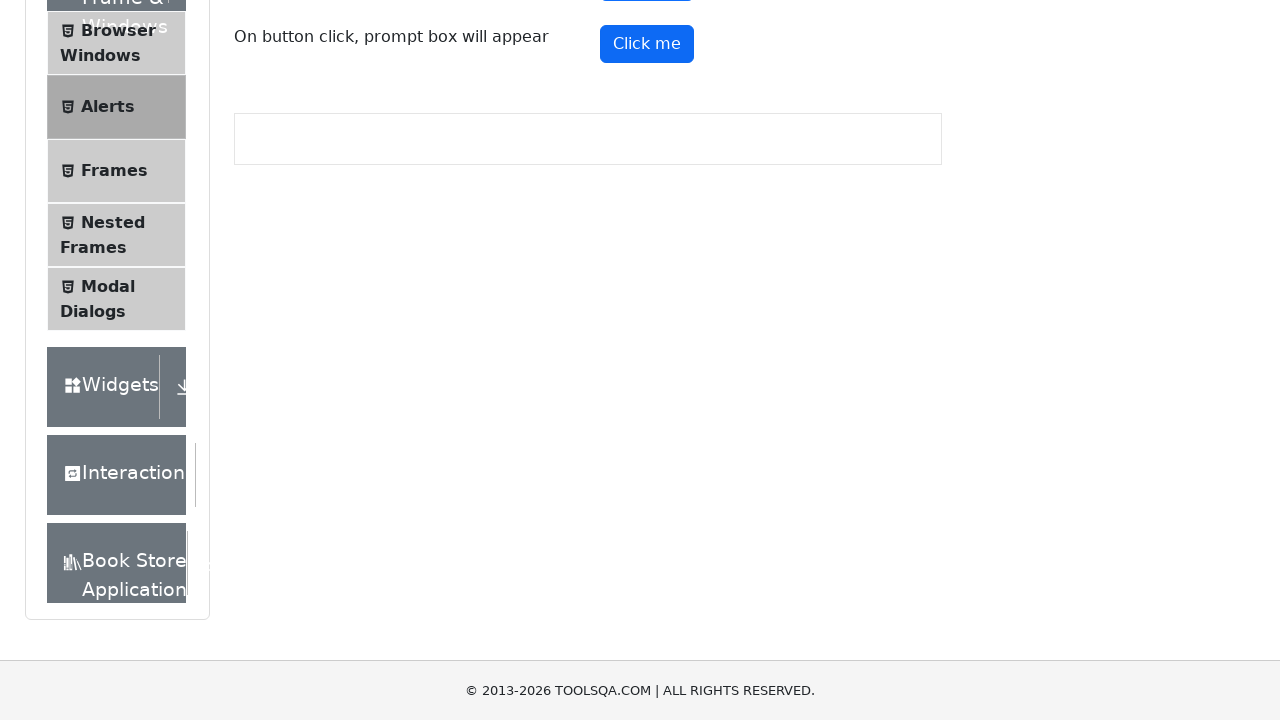

Set up dialog handler to accept prompt with text 'HELLOIAMMEGHA'
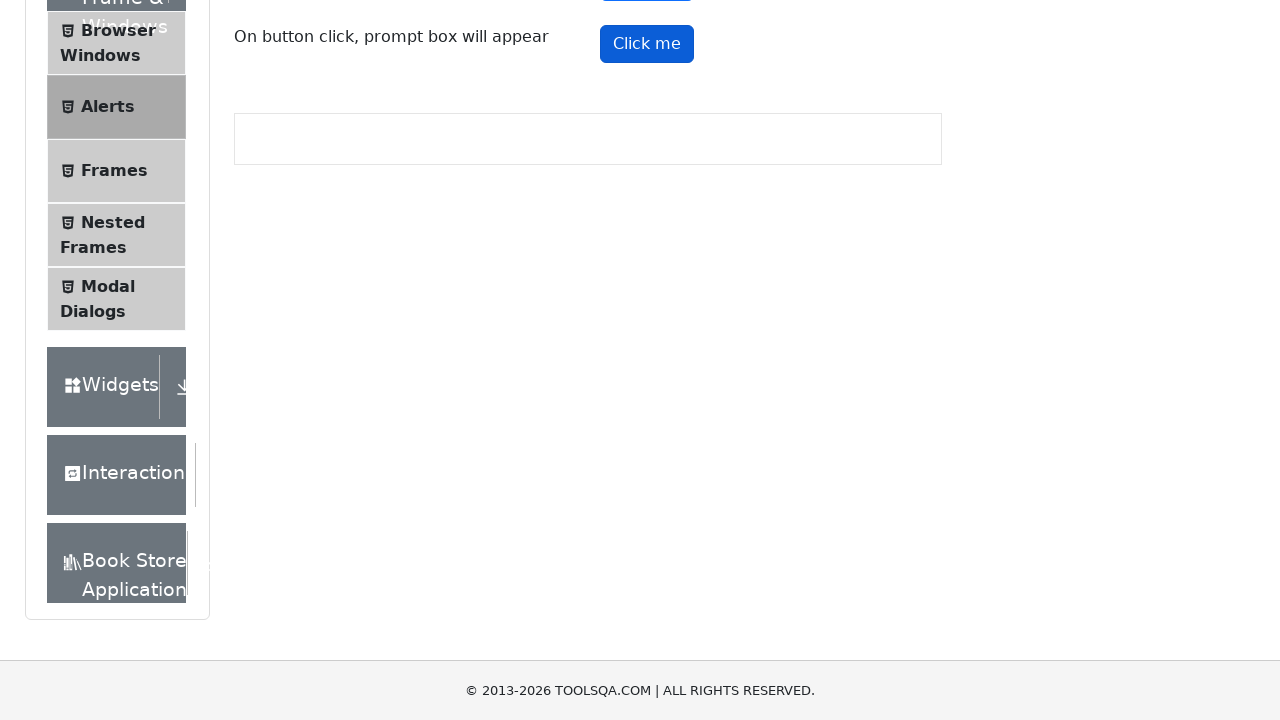

Clicked prompt button again to trigger dialog and execute handler at (647, 44) on button#promtButton
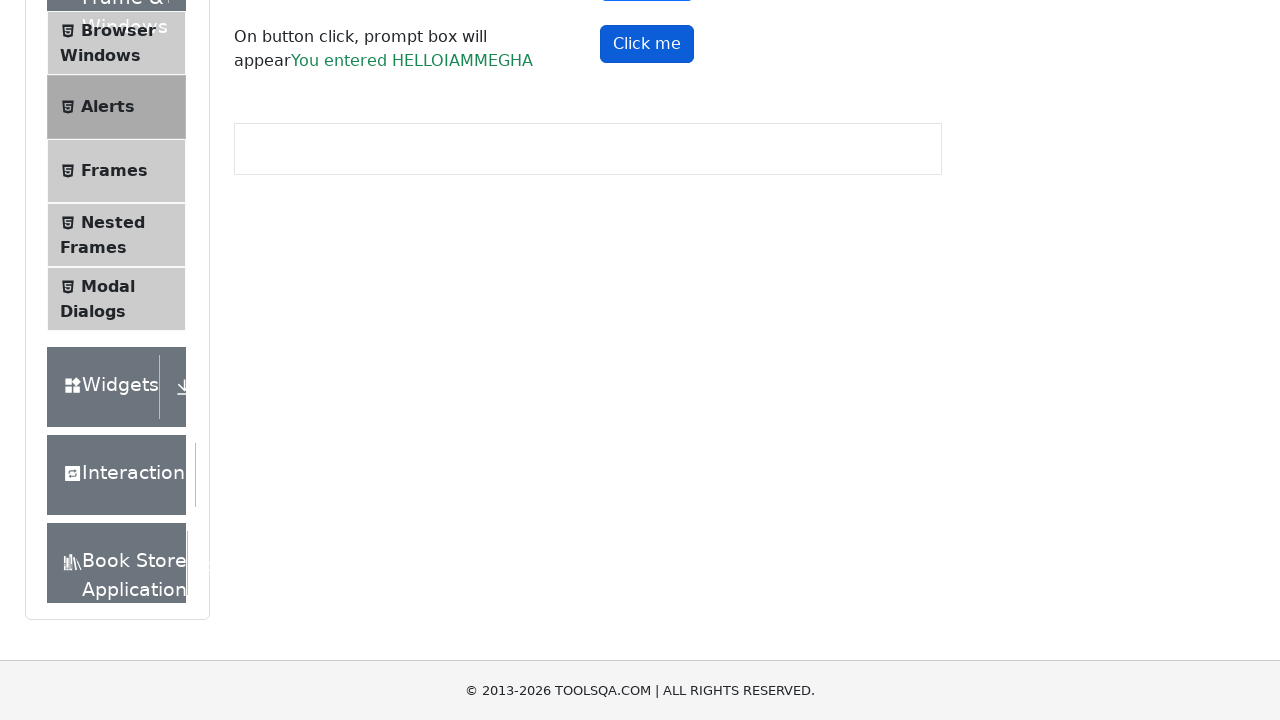

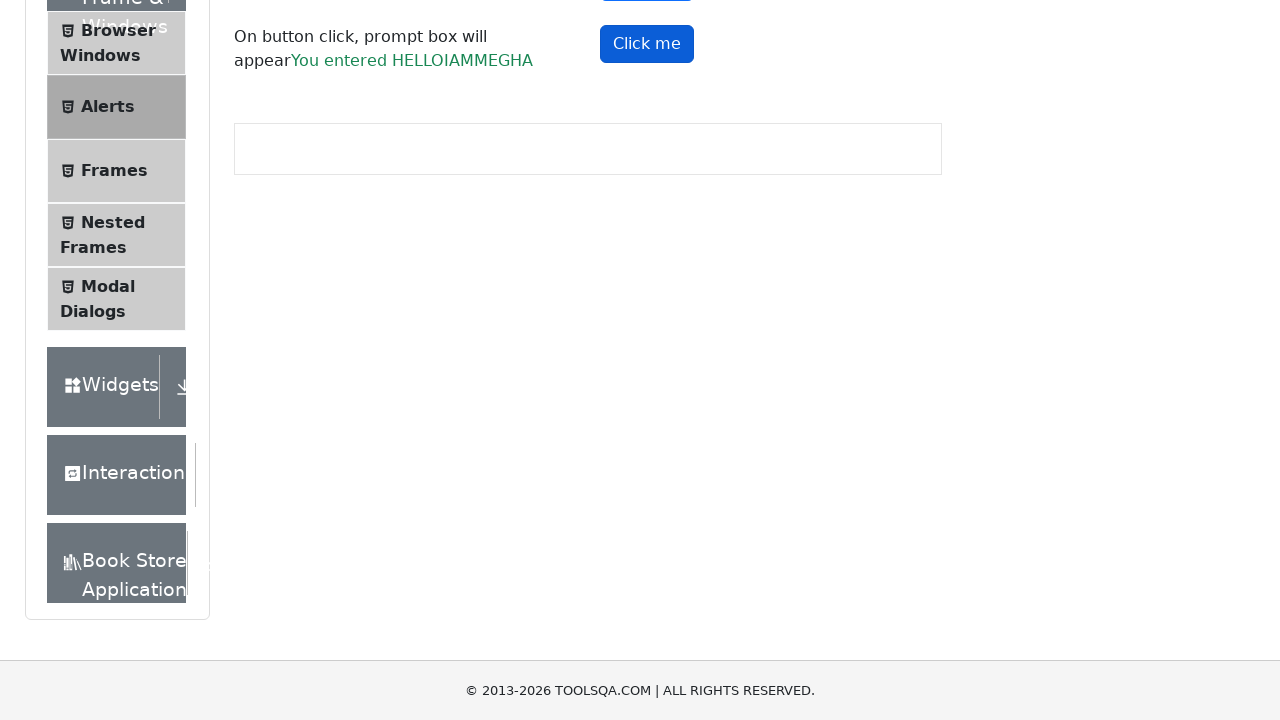